Tests JavaScript alert handling by triggering a confirmation alert and accepting it

Starting URL: https://the-internet.herokuapp.com/javascript_alerts

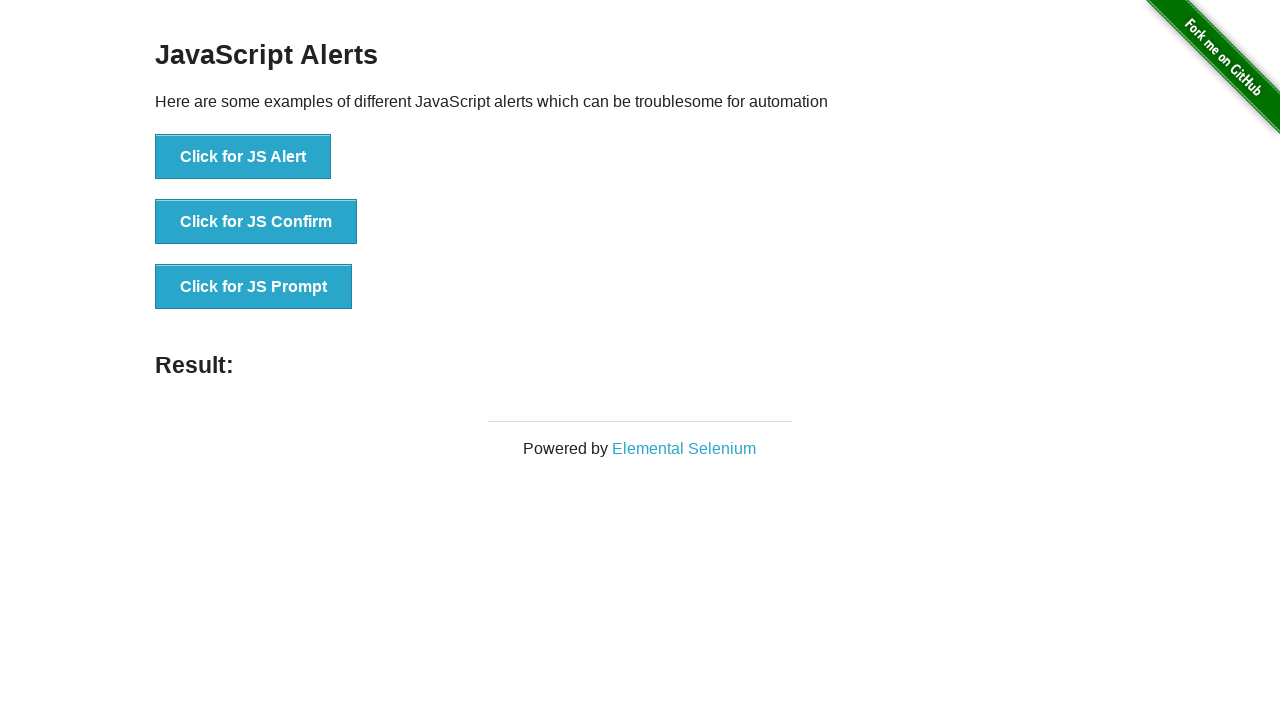

Clicked button to trigger JavaScript confirm alert at (256, 222) on xpath=//button[@onclick='jsConfirm()']
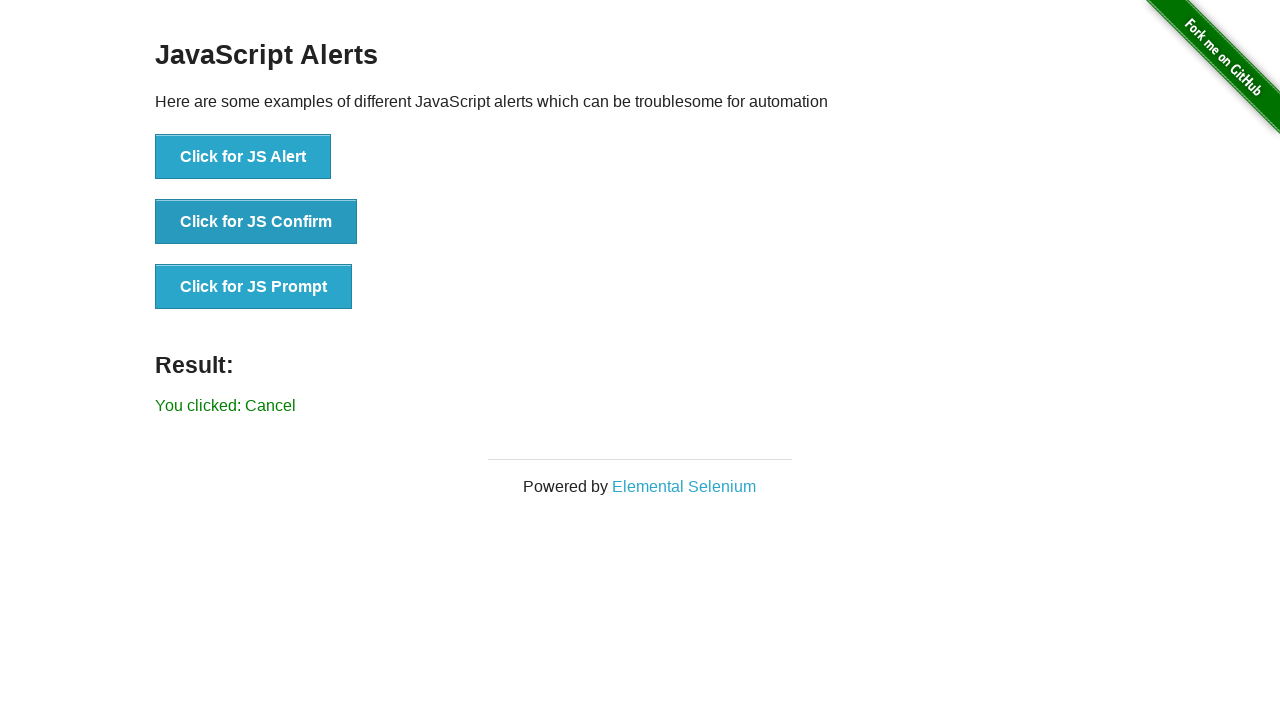

Set up dialog handler to accept confirmation alerts
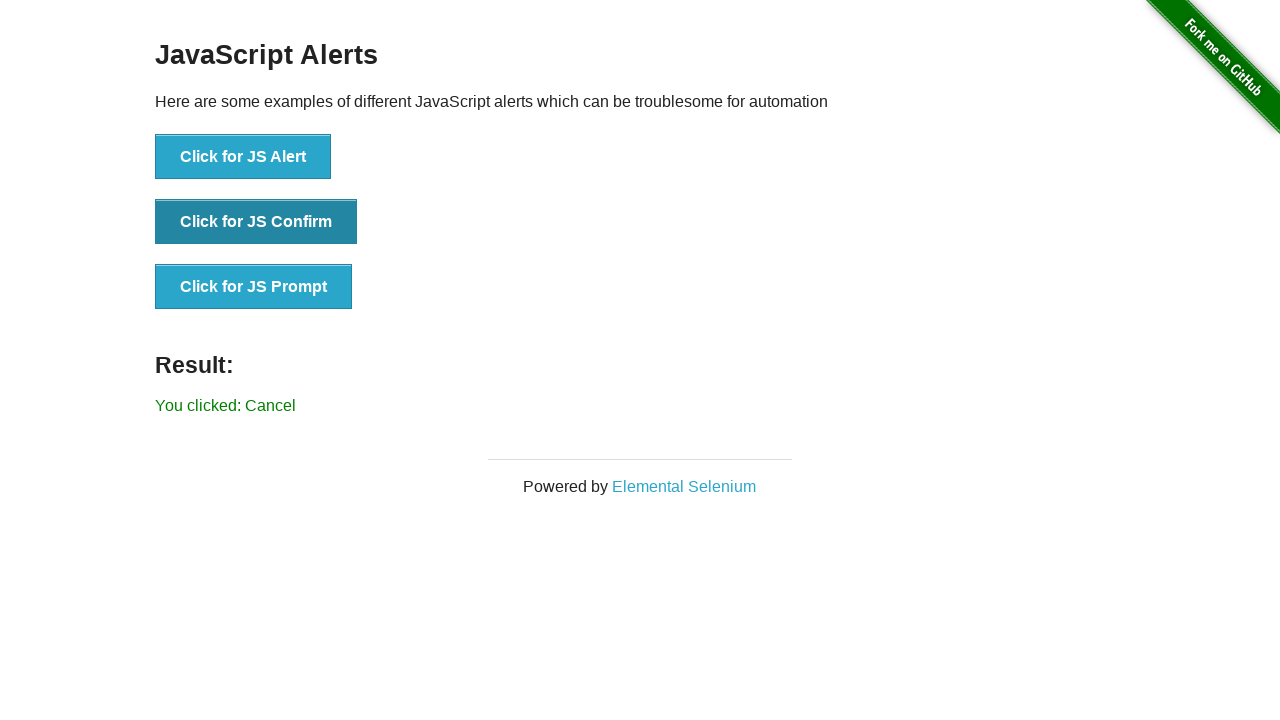

Clicked button again to trigger confirm alert and verify handler accepts it at (256, 222) on xpath=//button[@onclick='jsConfirm()']
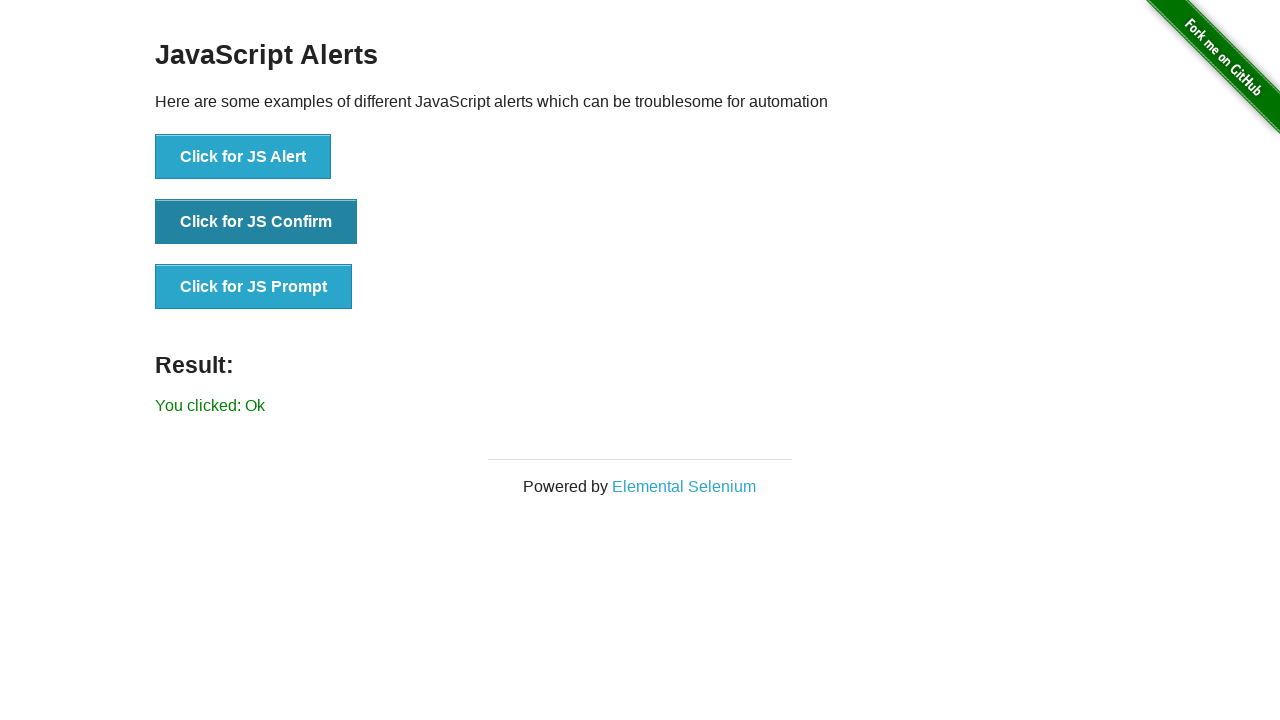

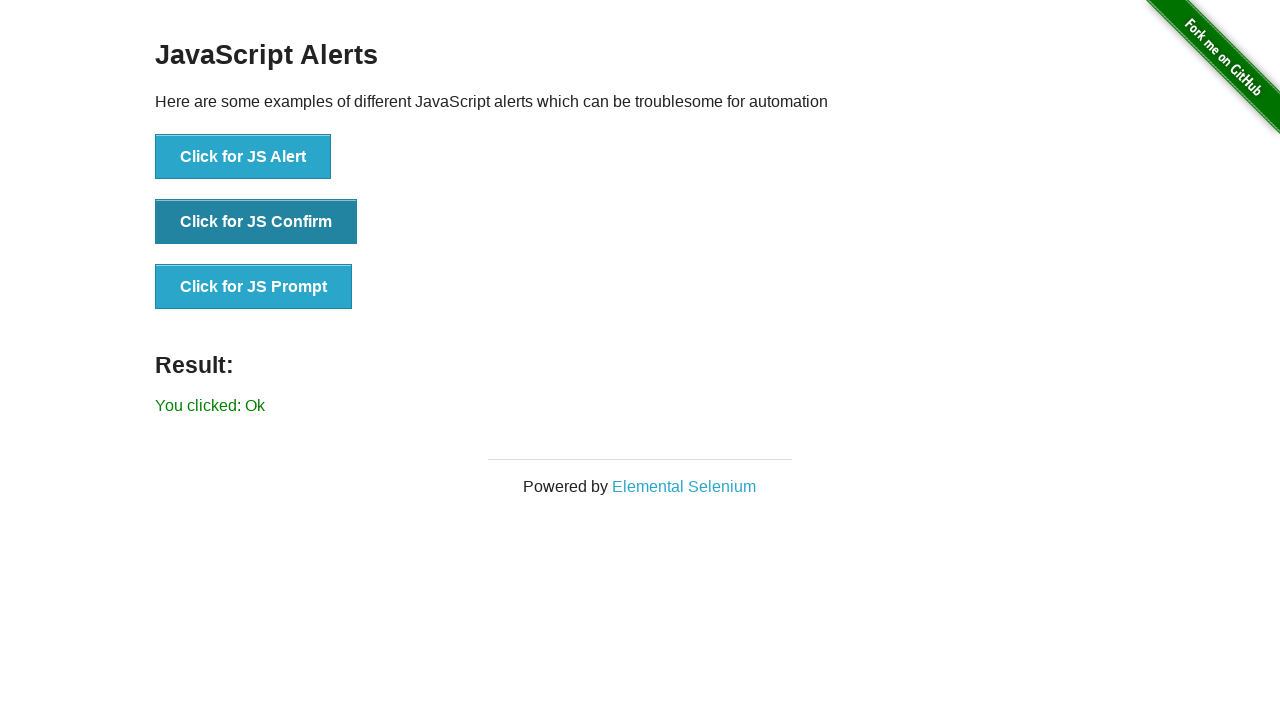